Tests filling a text box form and clicking the submit button

Starting URL: https://demoqa.com/text-box

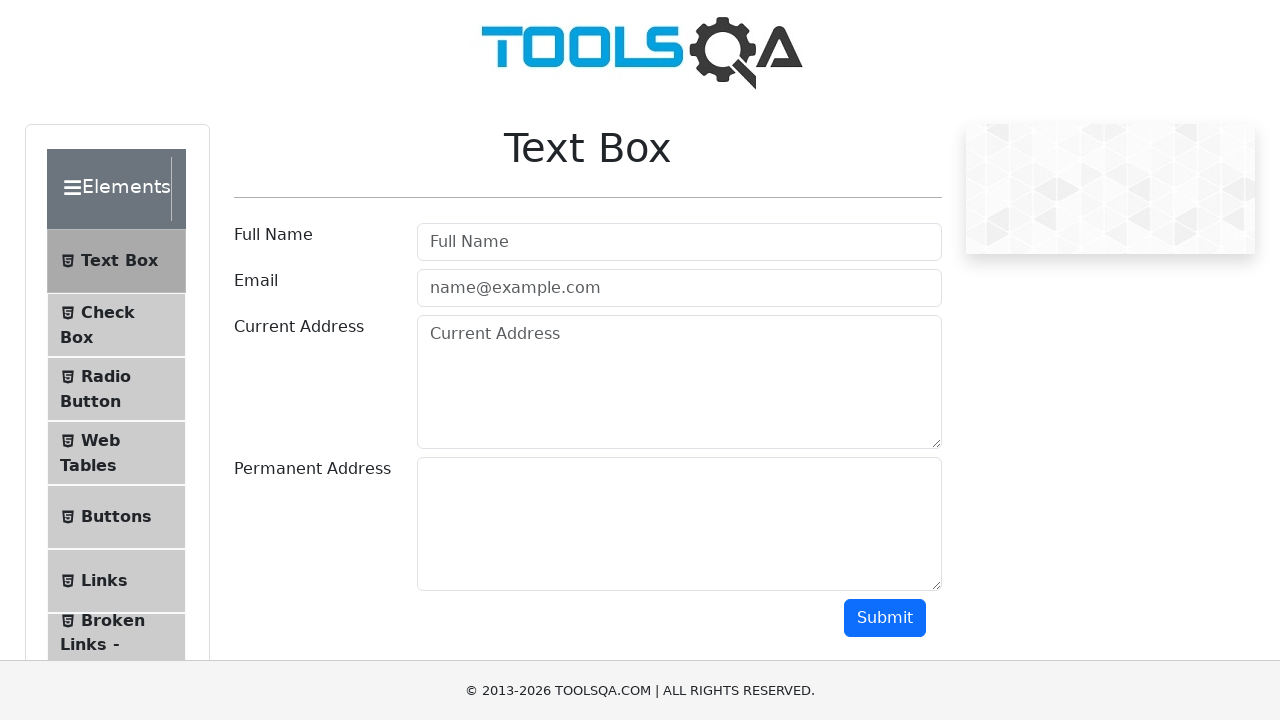

Filled userName field with 'Manvir' on #userName
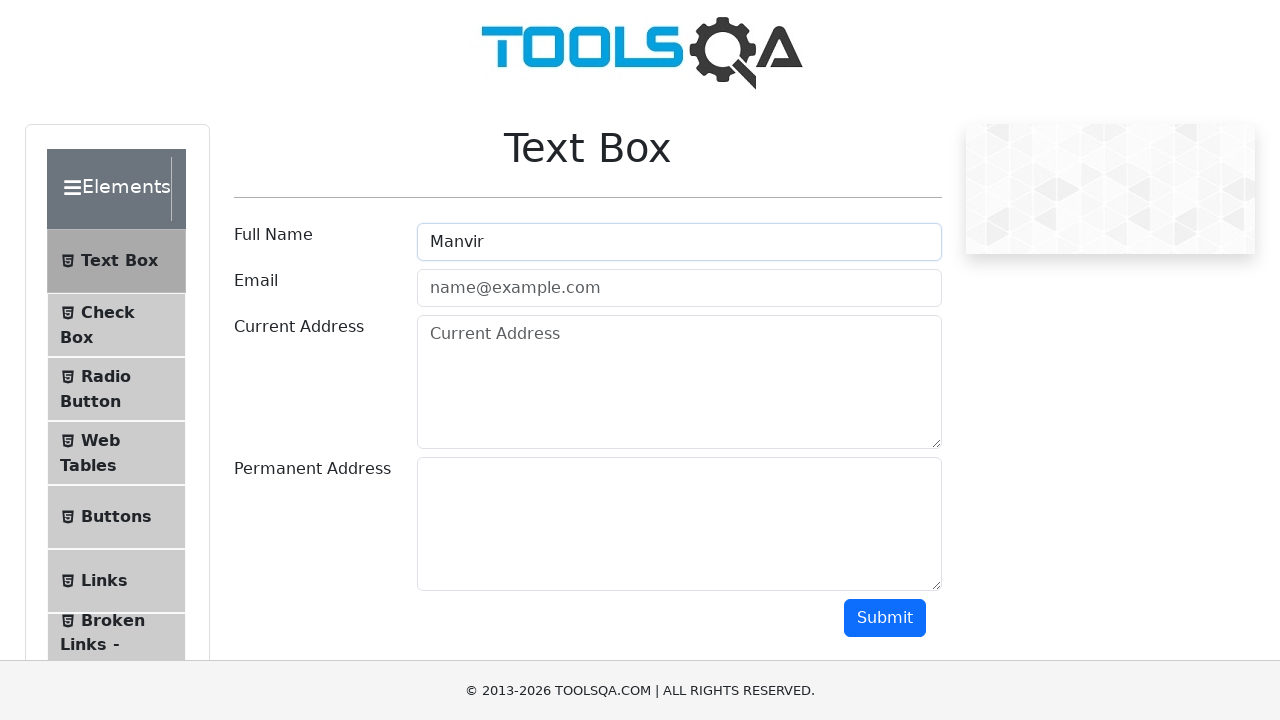

Filled userEmail field with 'abc@gmail.com' on #userEmail
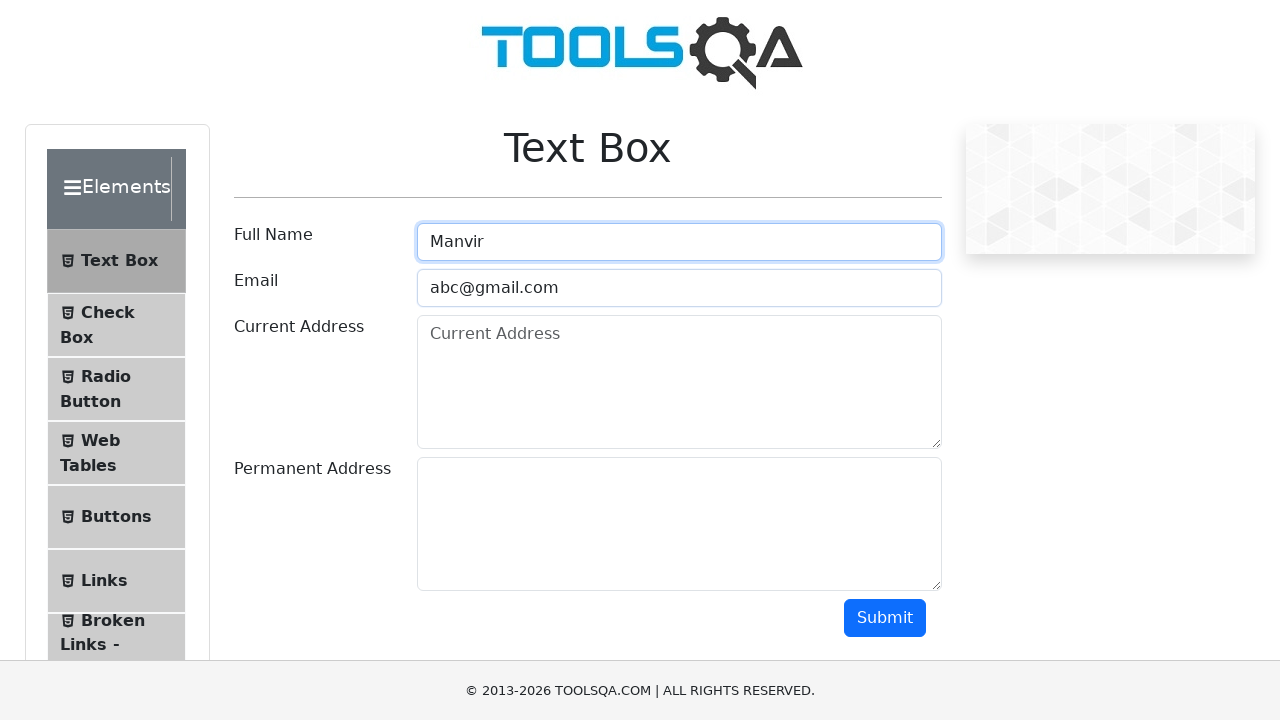

Filled currentAddress field with 'Canada' on #currentAddress
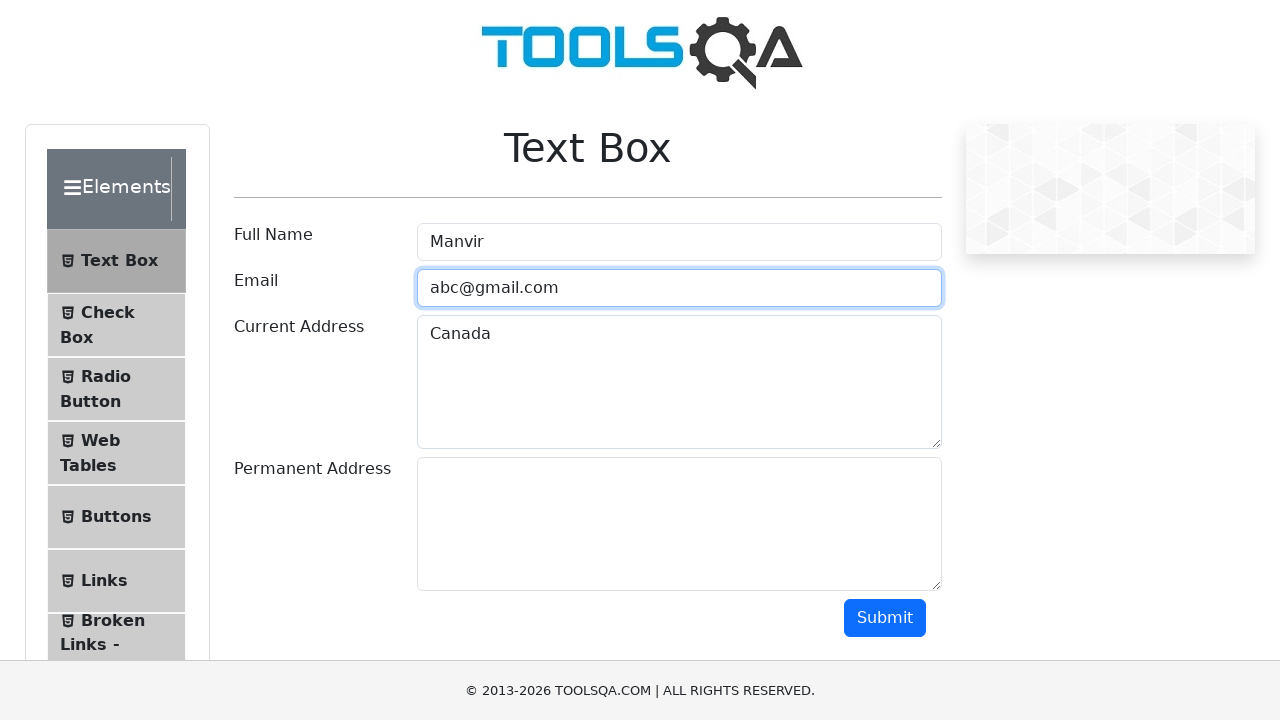

Filled permanentAddress field with 'India' on #permanentAddress
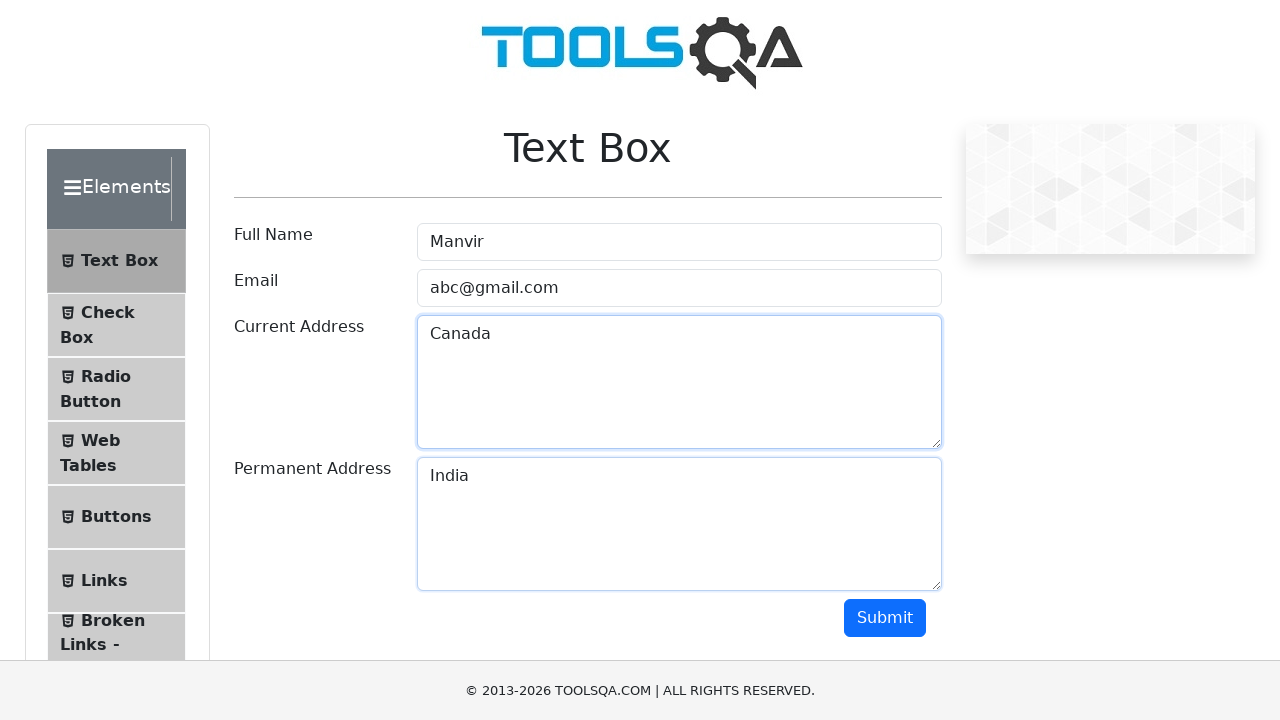

Clicked submit button to submit the form at (885, 618) on #submit
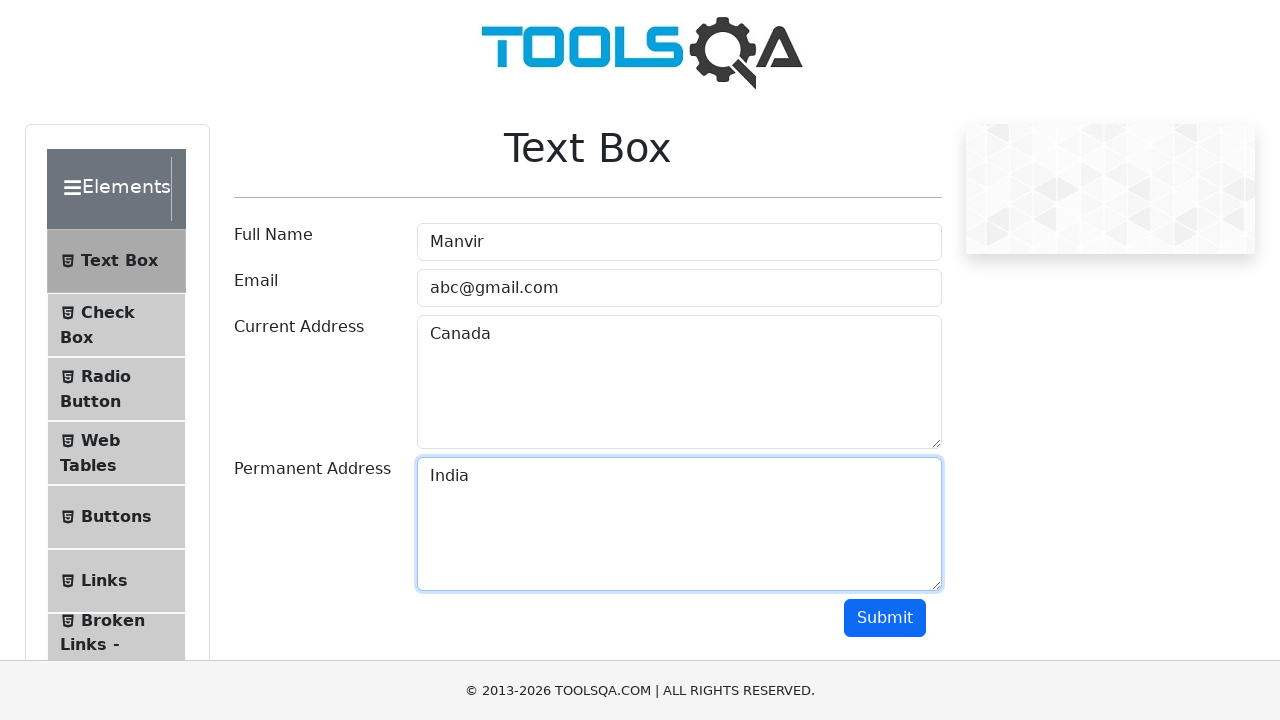

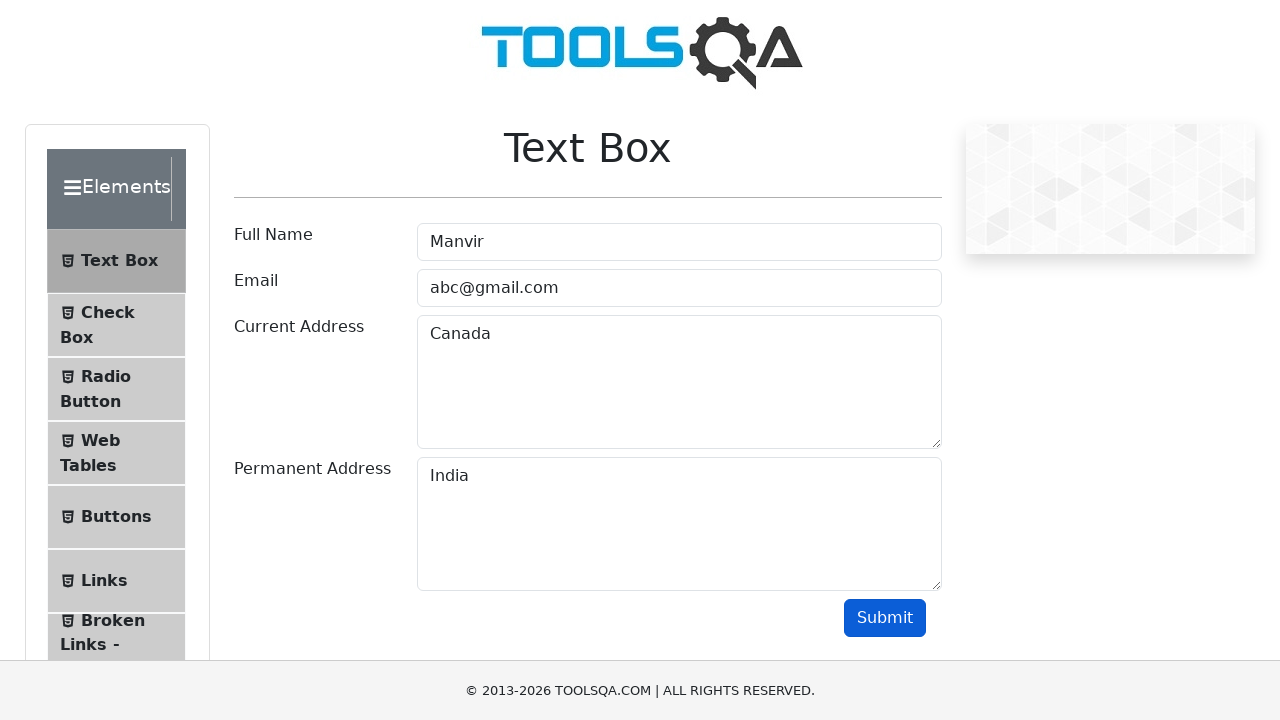